Tests file download functionality by navigating to a download page and clicking on a download link to trigger a file download.

Starting URL: https://the-internet.herokuapp.com/download

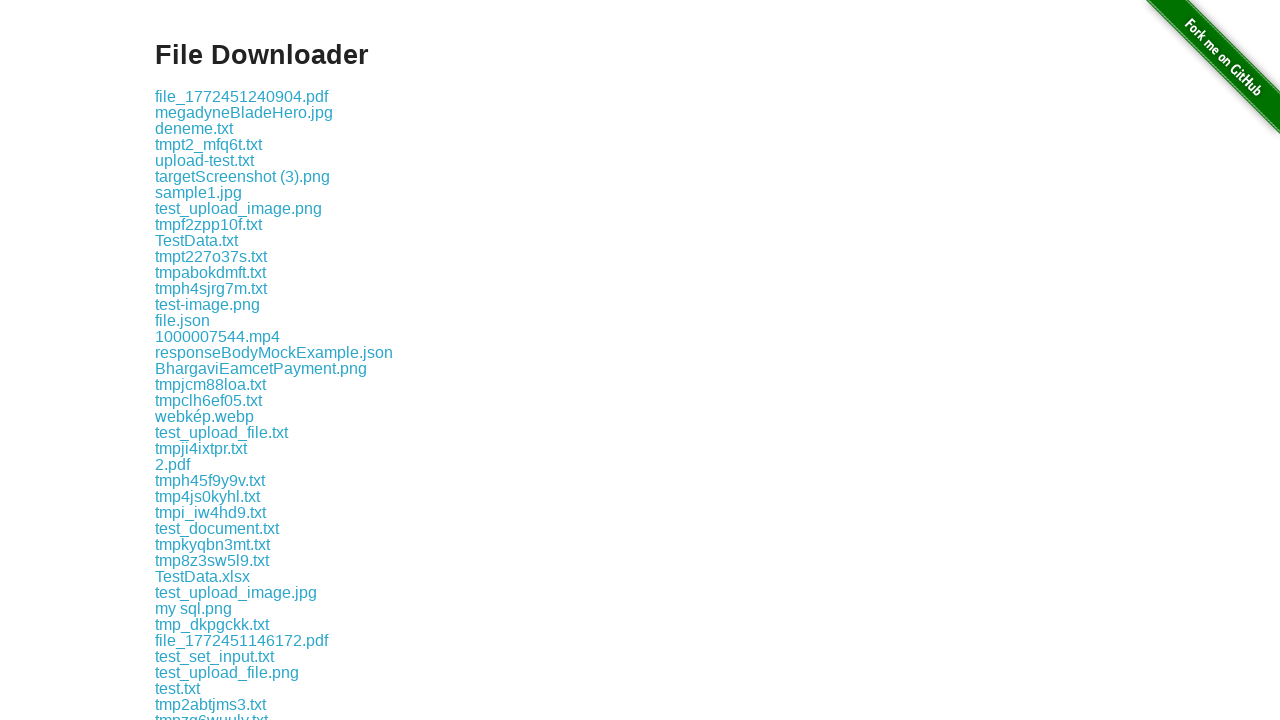

Clicked on the download link at (242, 96) on .example a
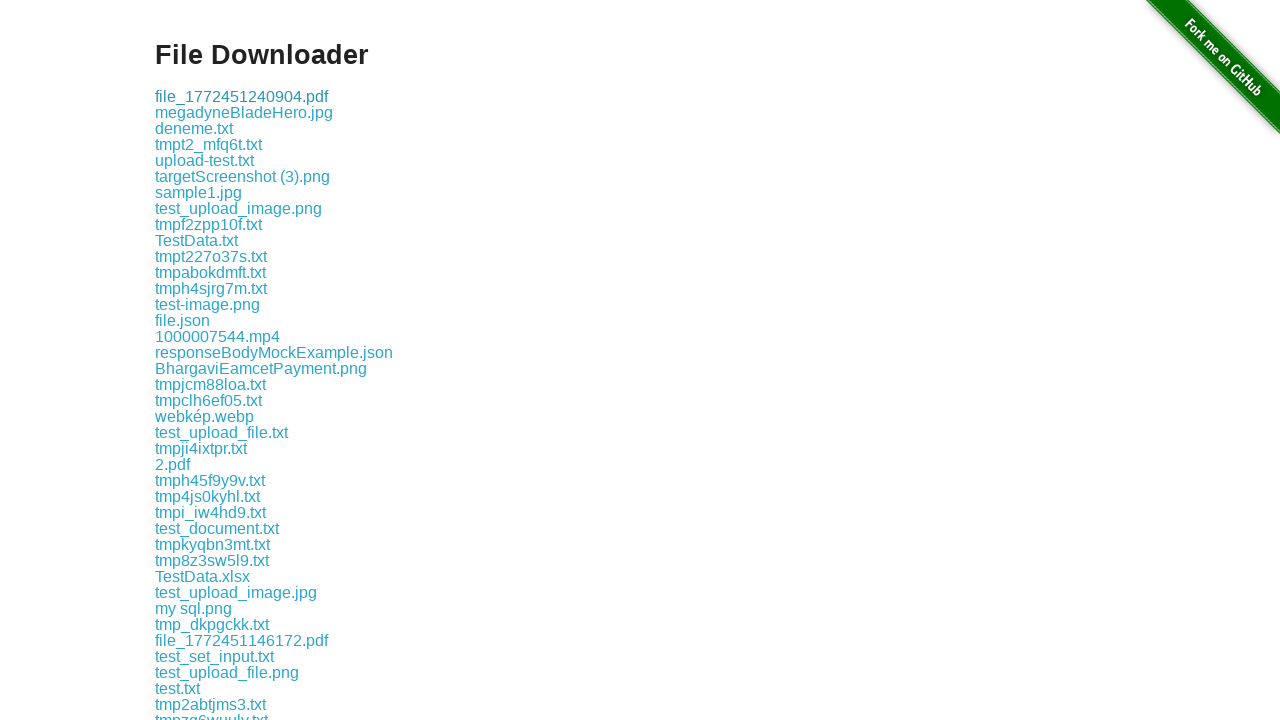

Waited 3 seconds for download to complete
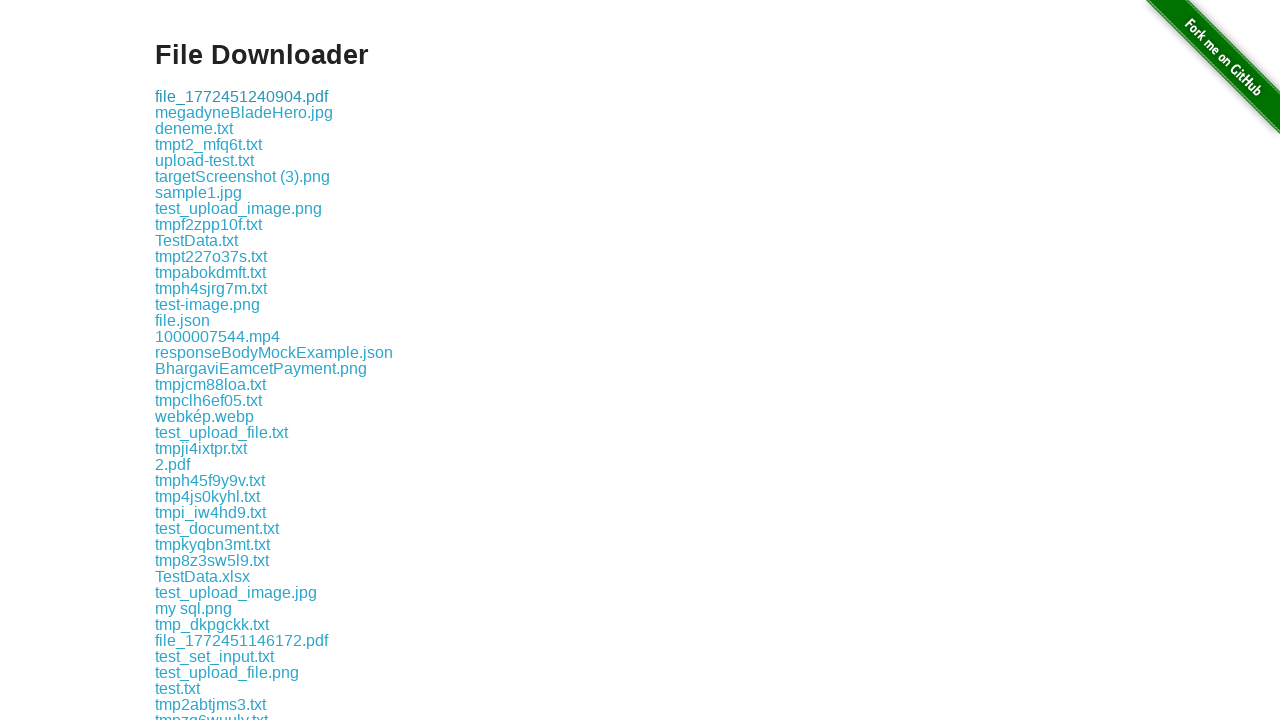

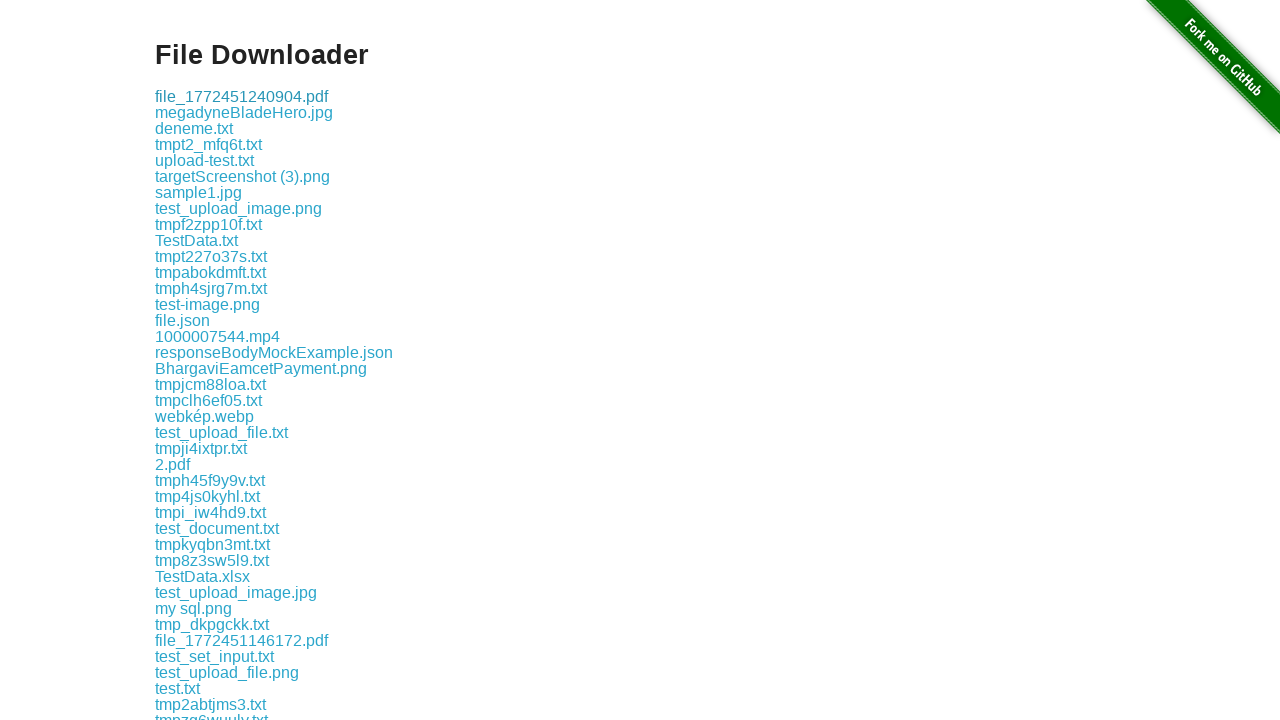